Tests RTL (right-to-left) support by adding Hebrew content with RTL styling to the page

Starting URL: https://example.com

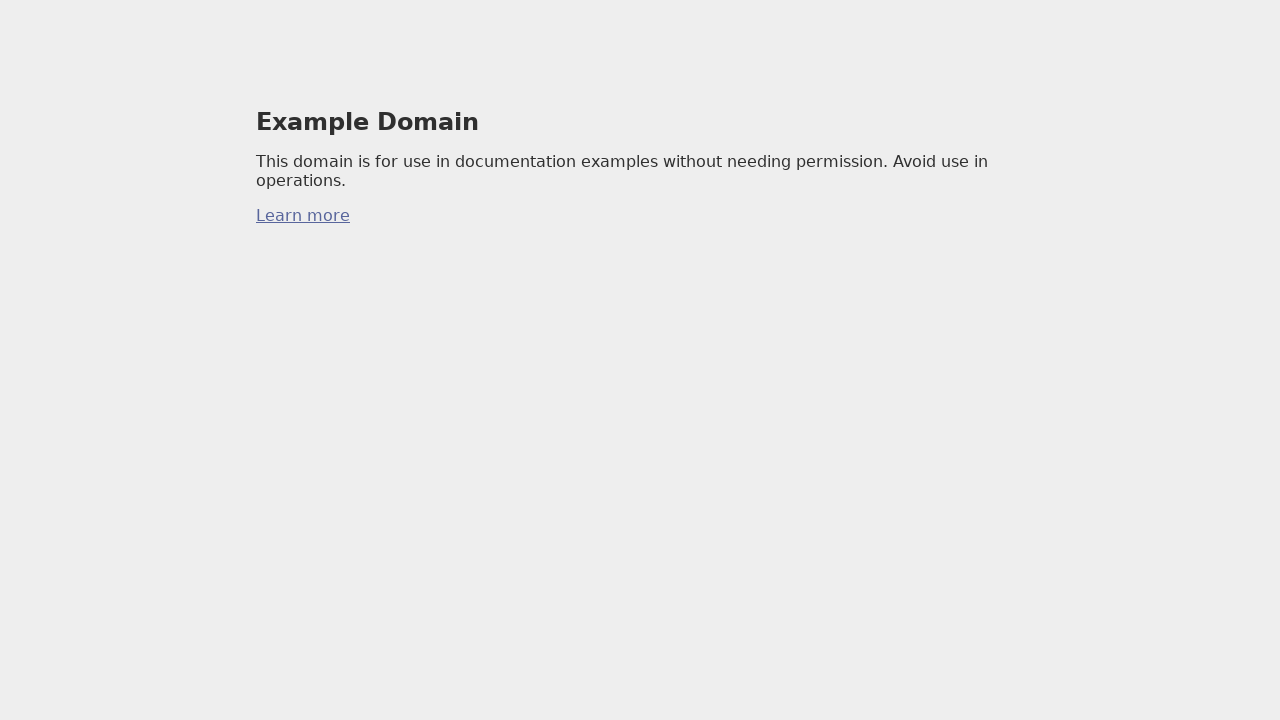

Added RTL style tag with Hebrew content to page
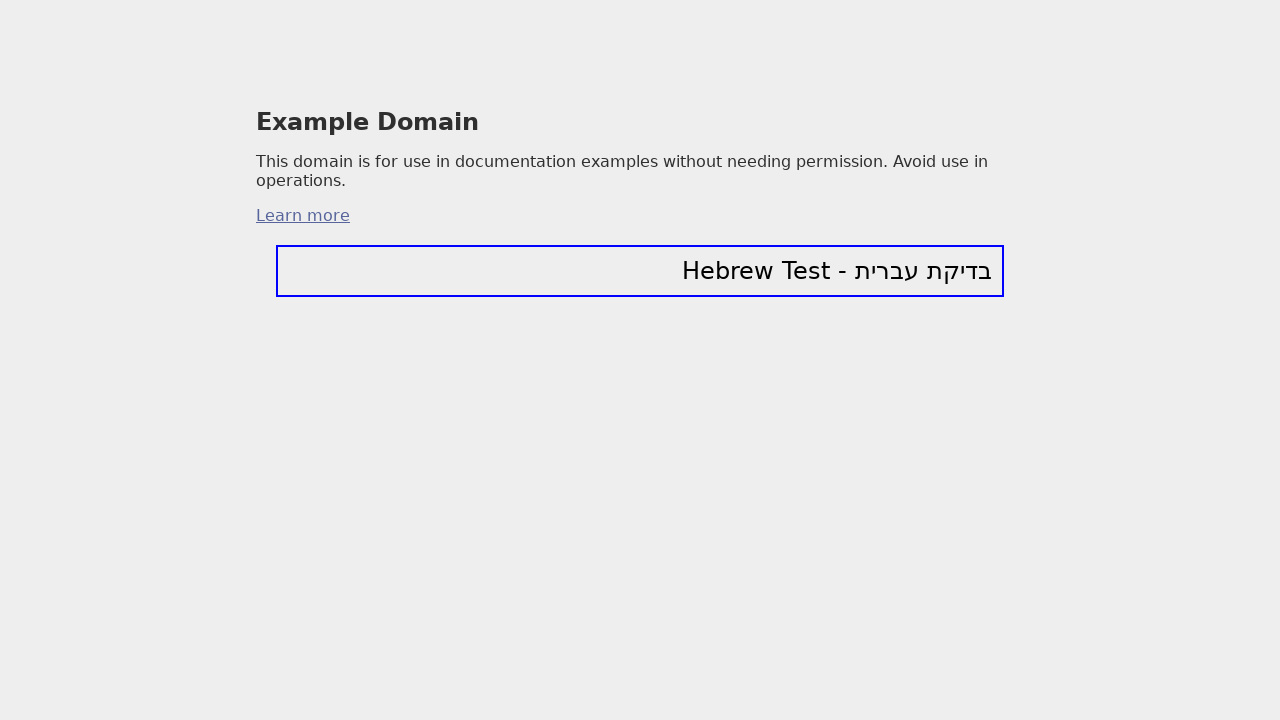

Waited 500ms for RTL style to be applied
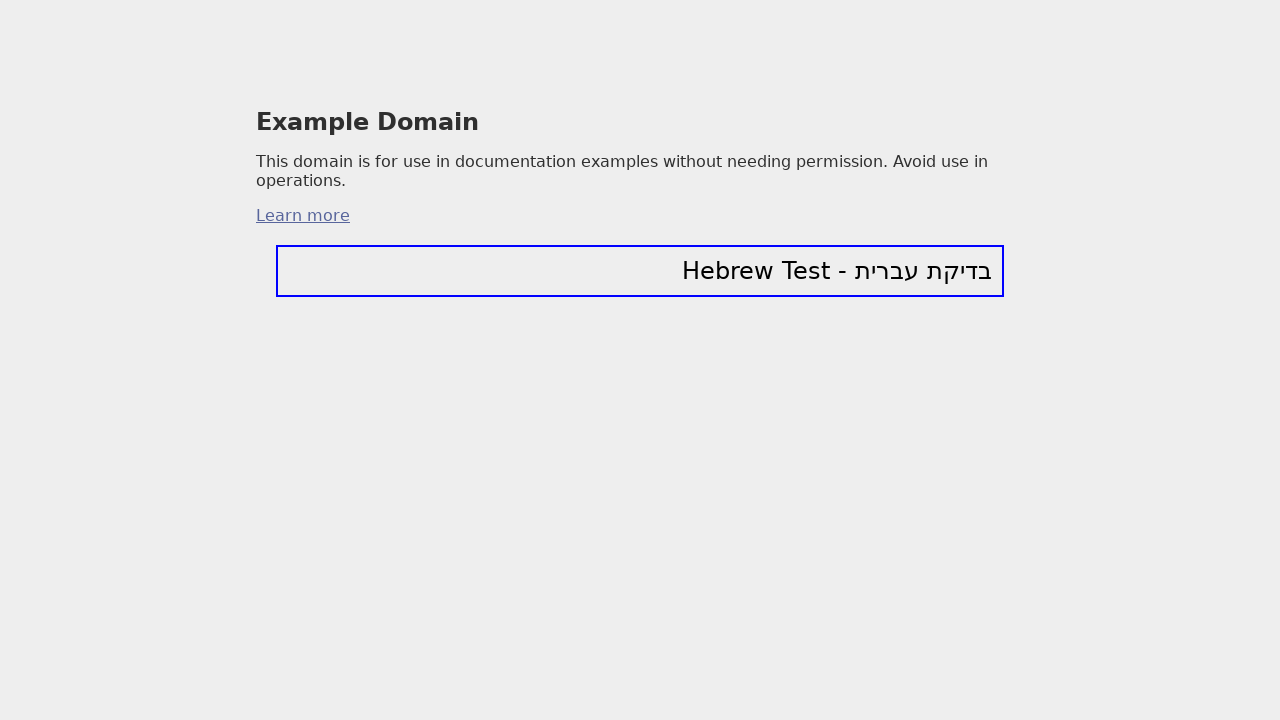

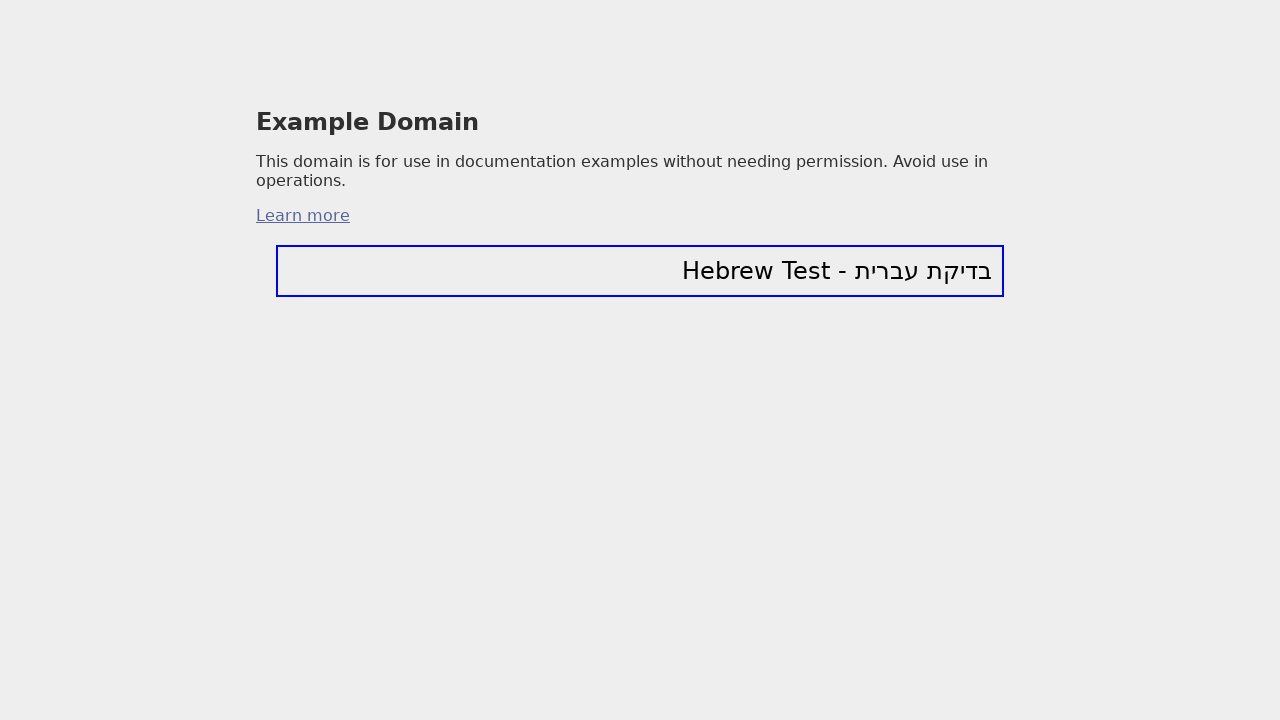